Navigates to CallerDesk application and verifies the page loads successfully by checking that the page title is accessible and the page contains "Sign In" text.

Starting URL: https://app.callerdesk.io

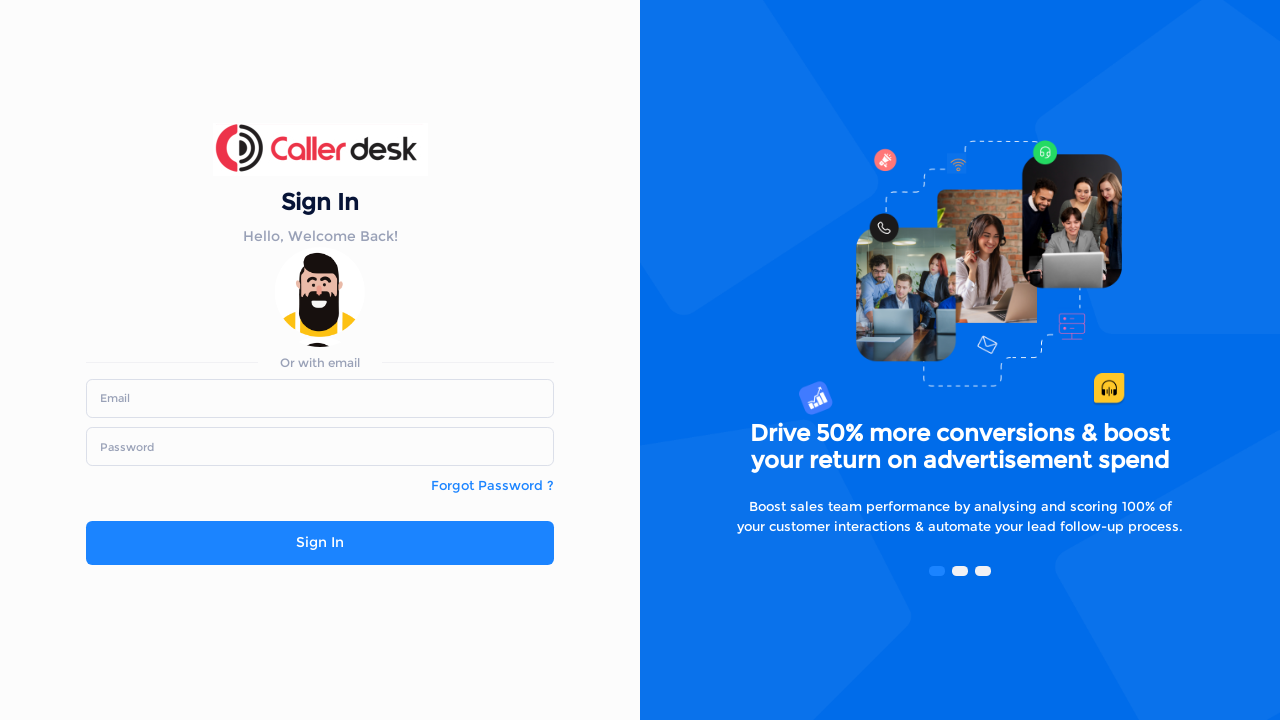

Waited for page to reach domcontentloaded state
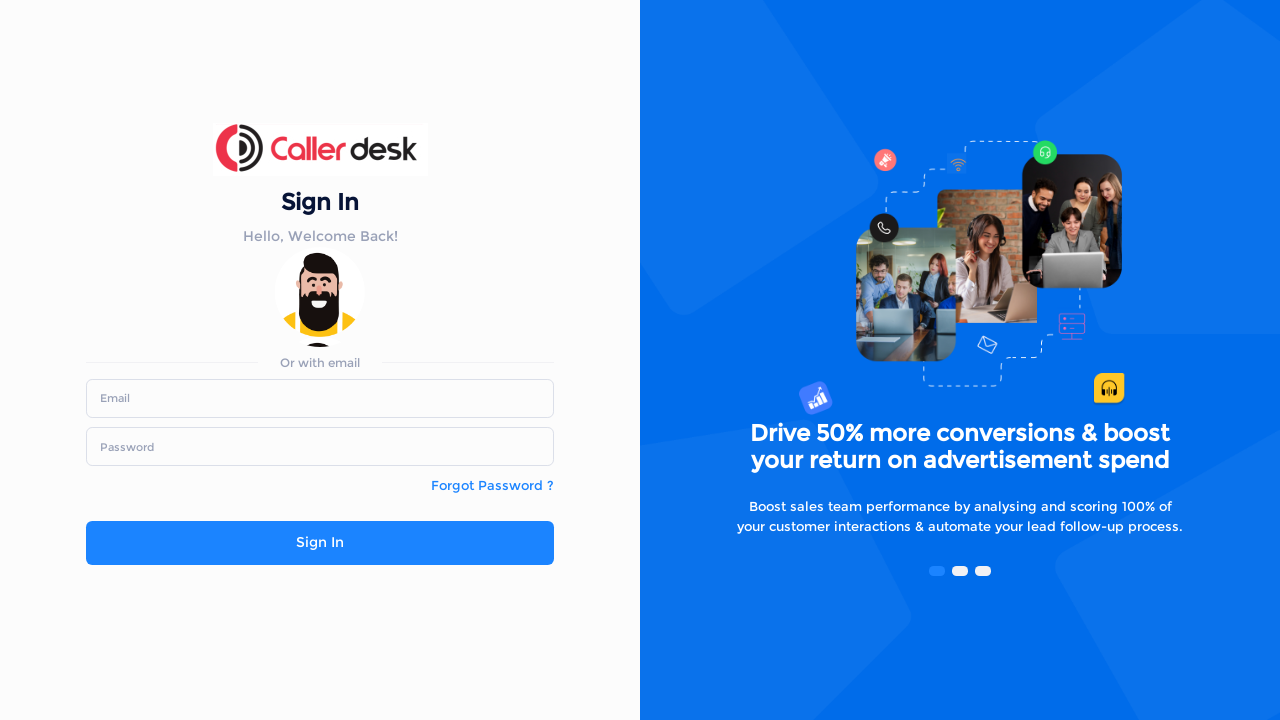

Retrieved page title: Cloud Platform
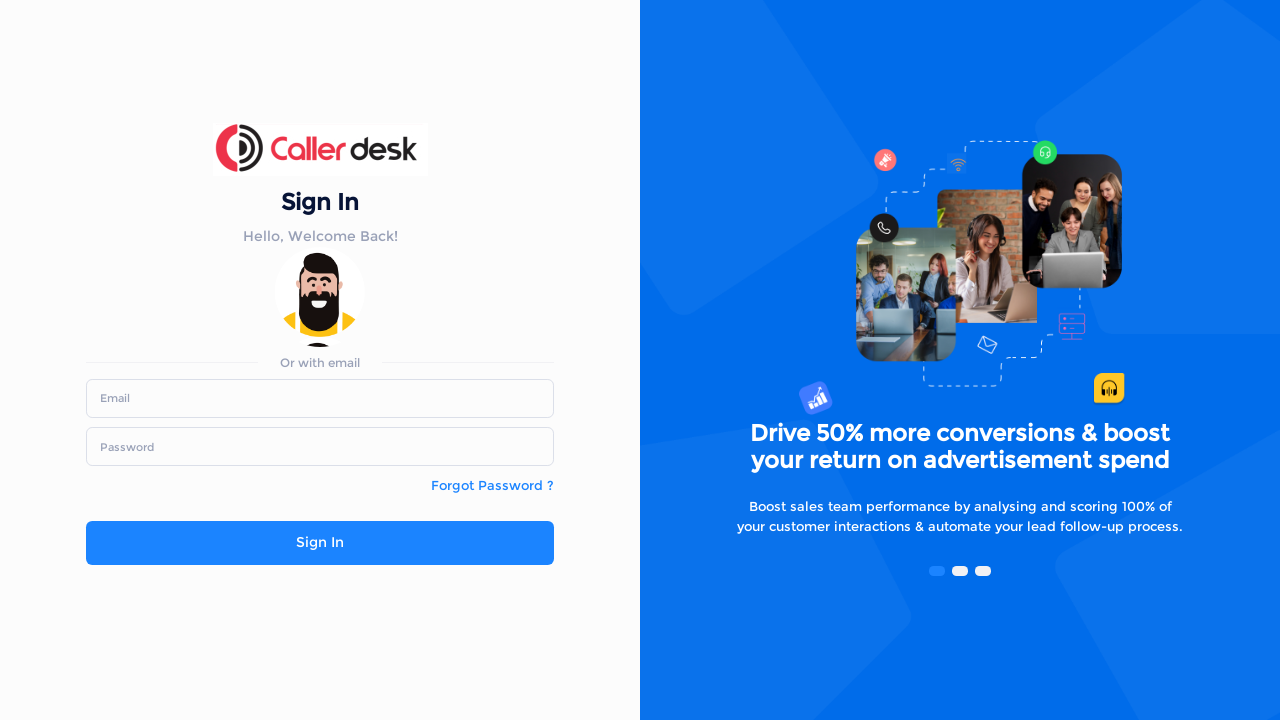

Retrieved page content for verification
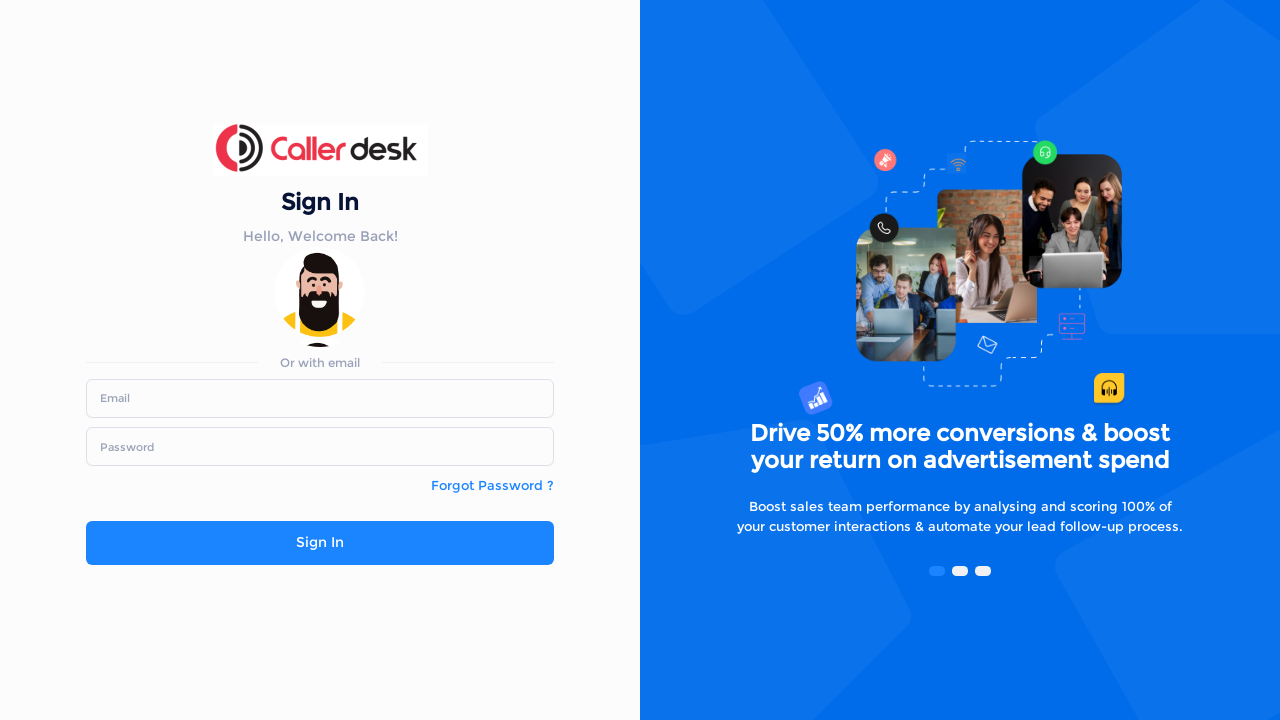

Verified that 'Sign In' text is present on the page
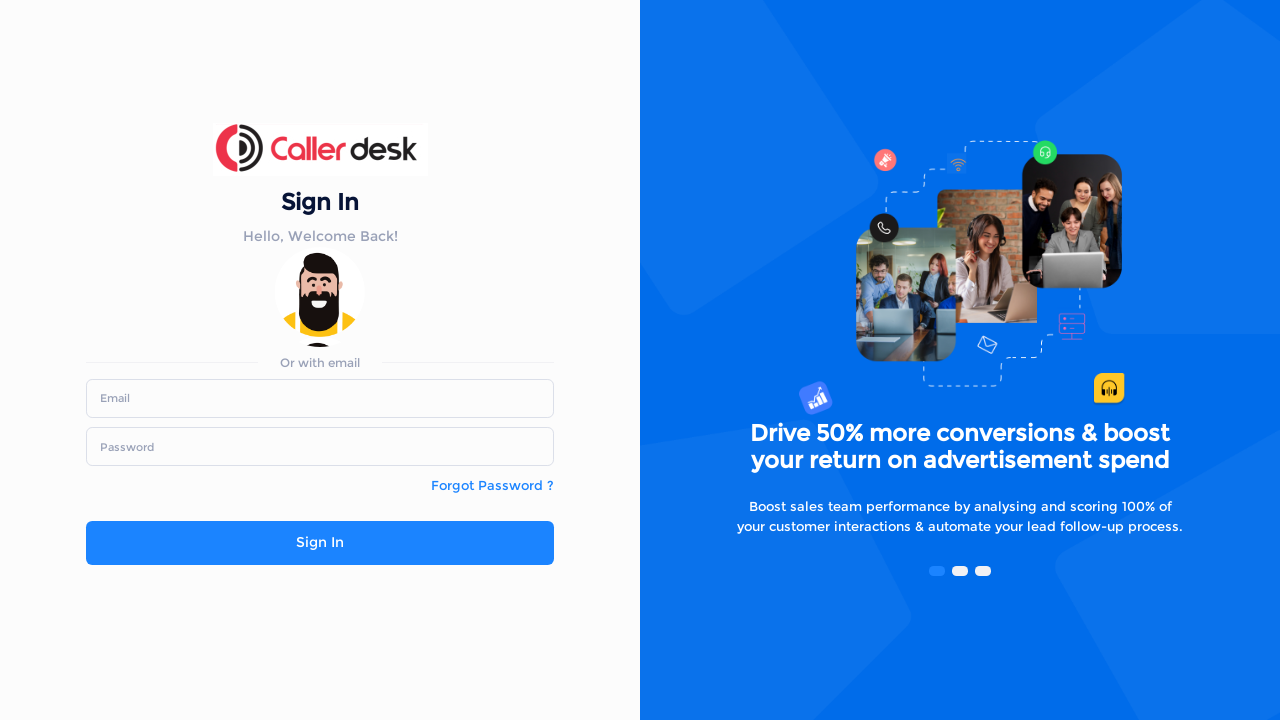

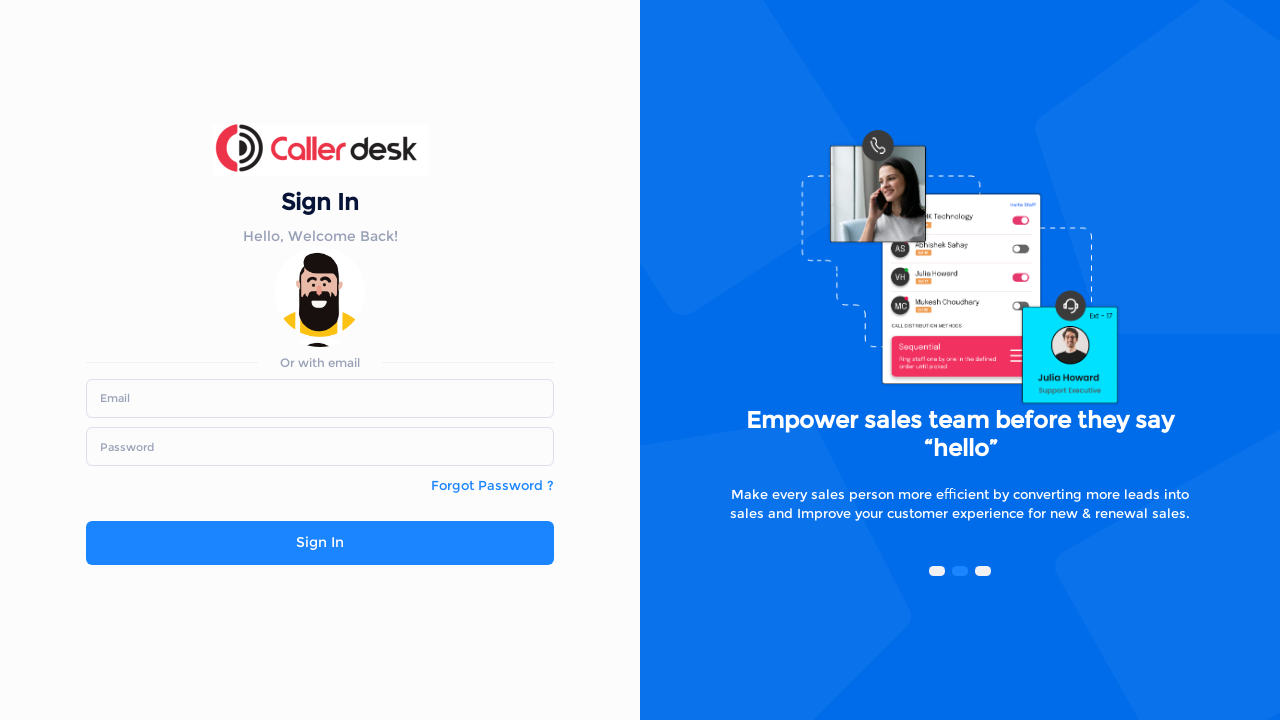